Tests that categories panel is displayed with all category links visible

Starting URL: https://www.demoblaze.com/

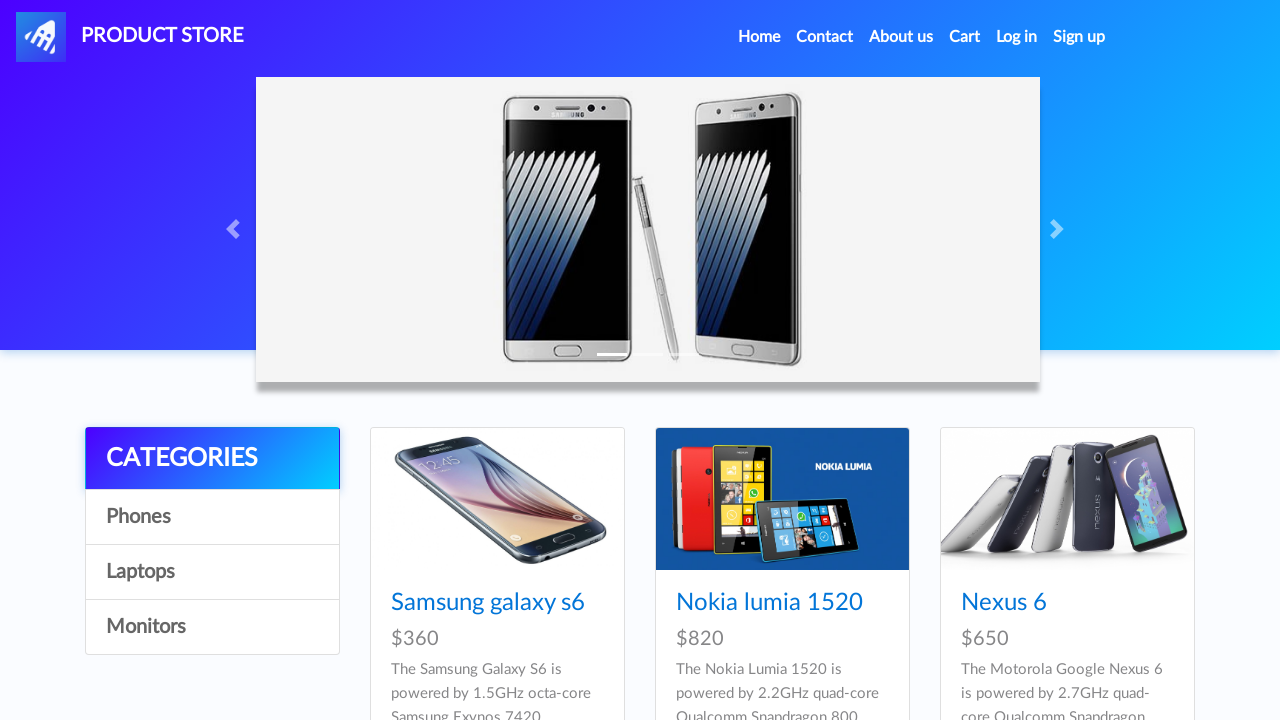

Waited for CATEGORIES header to load in categories panel
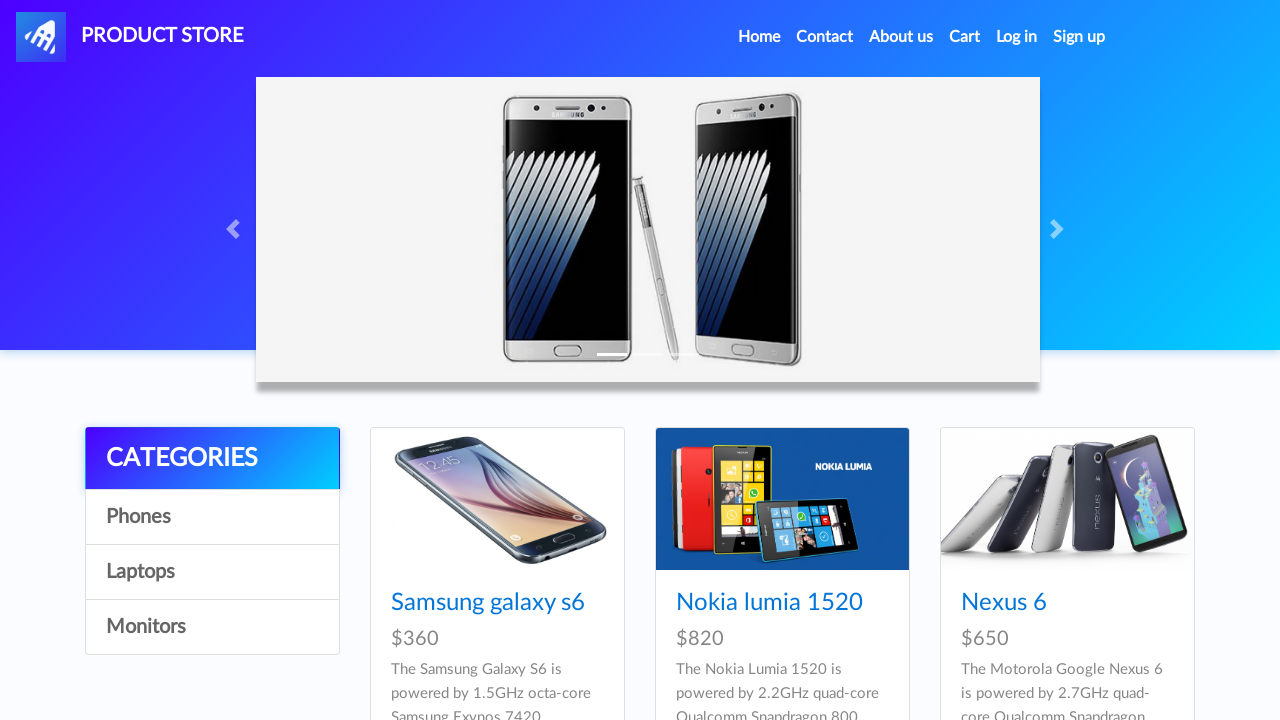

Waited for Phones category link to be visible
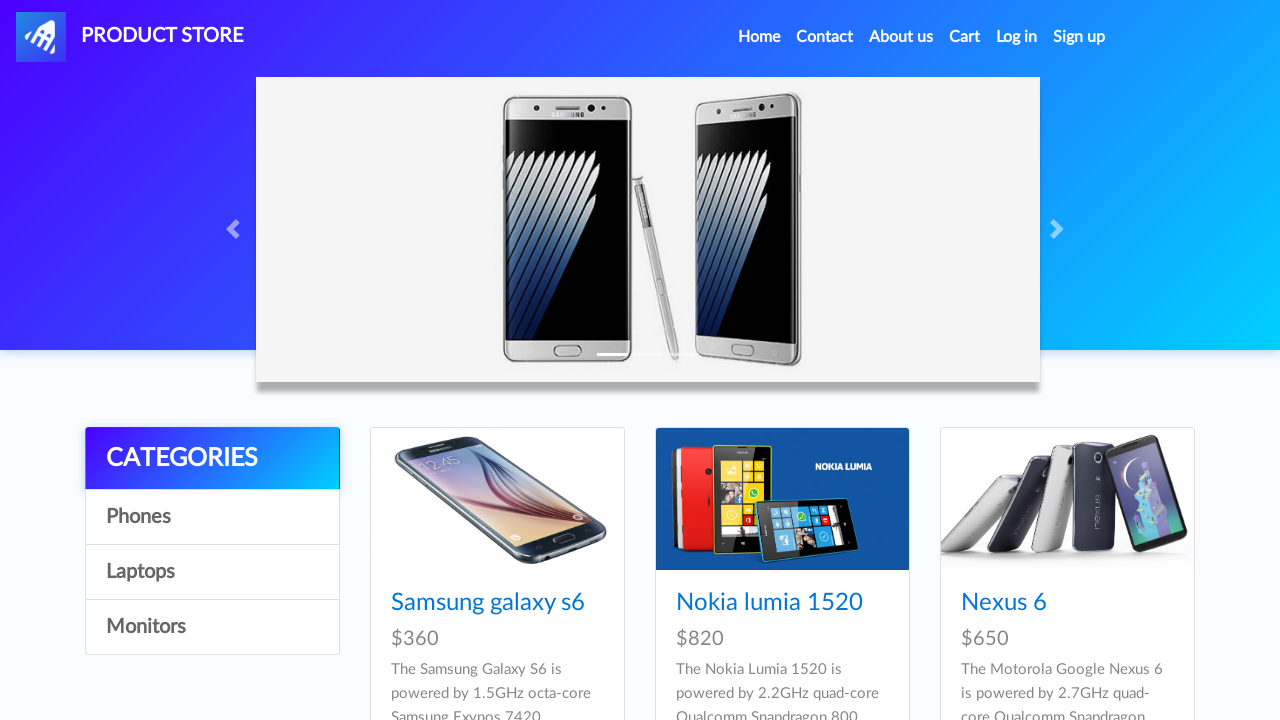

Waited for Laptops category link to be visible
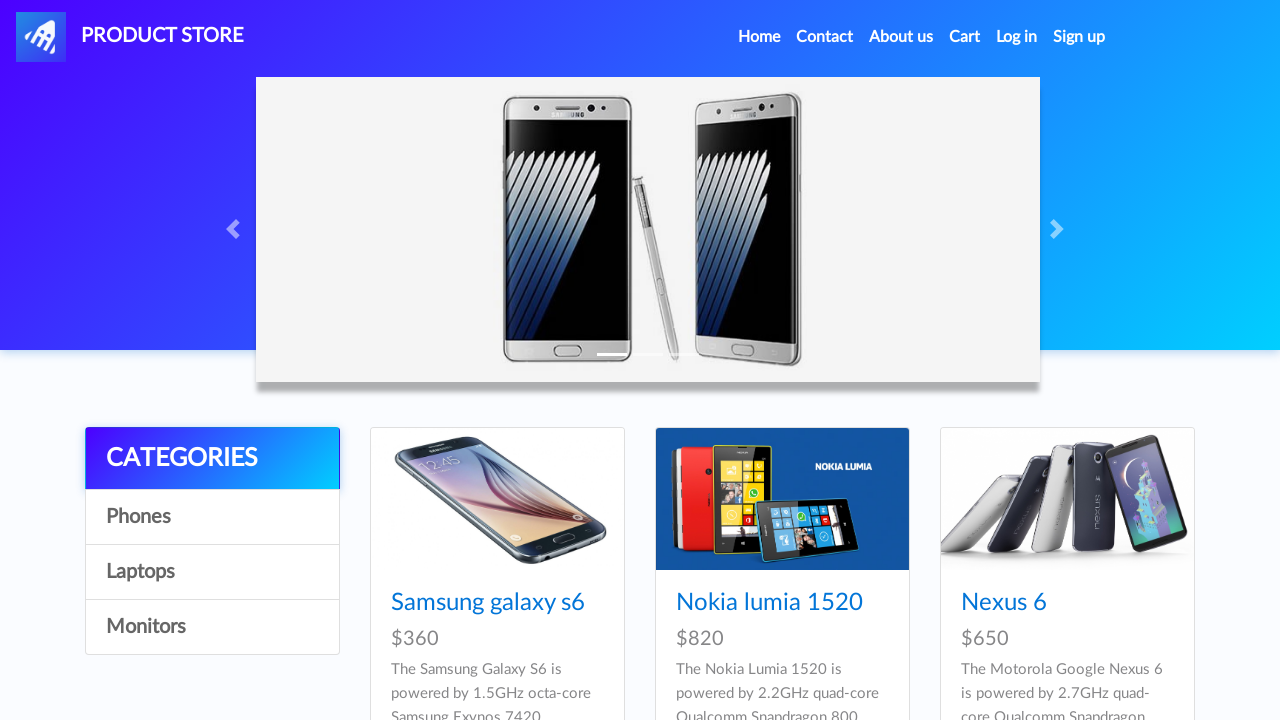

Waited for Monitors category link to be visible
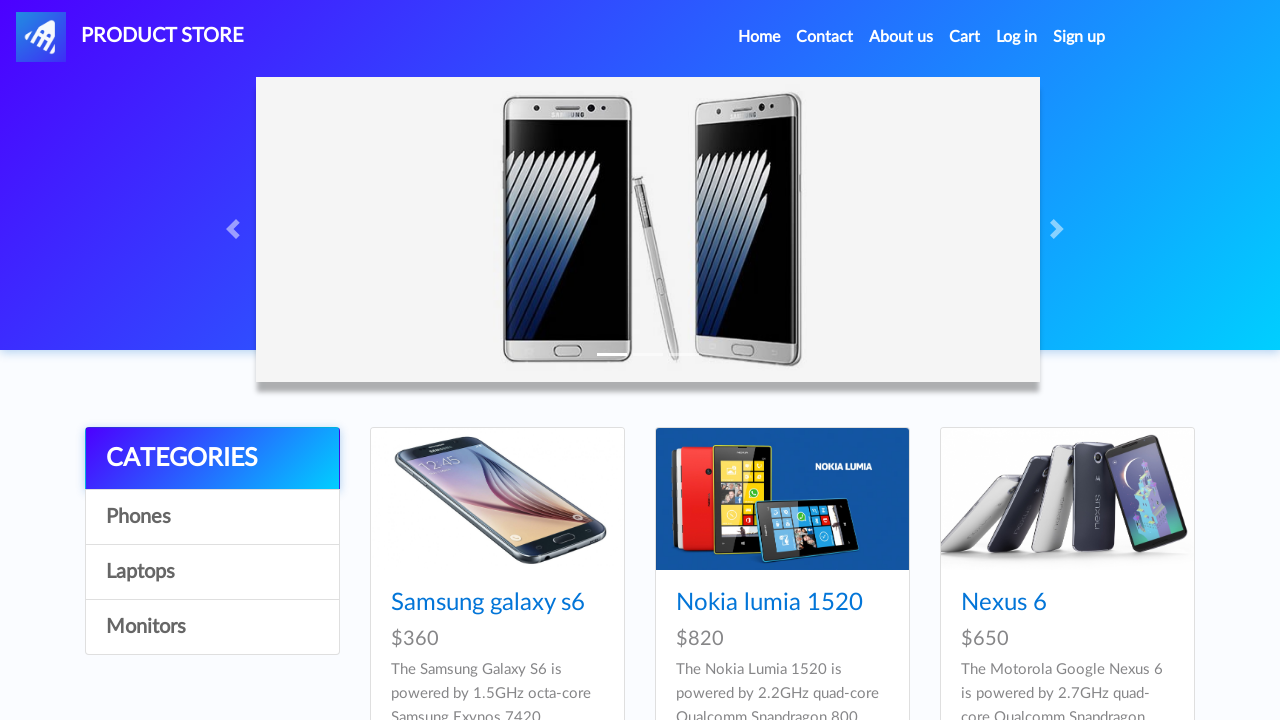

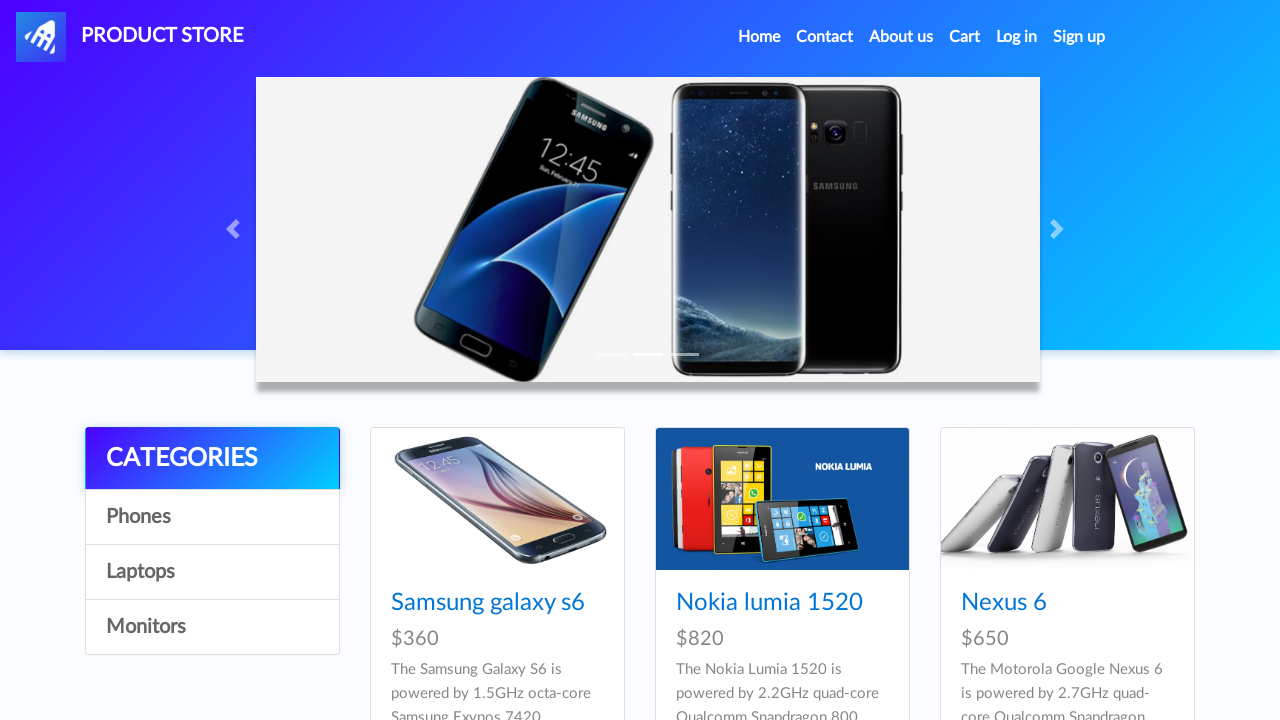